Tests dynamic loading behavior where an element is rendered after a loading bar completes, triggered by clicking a start button

Starting URL: http://the-internet.herokuapp.com/dynamic_loading/2

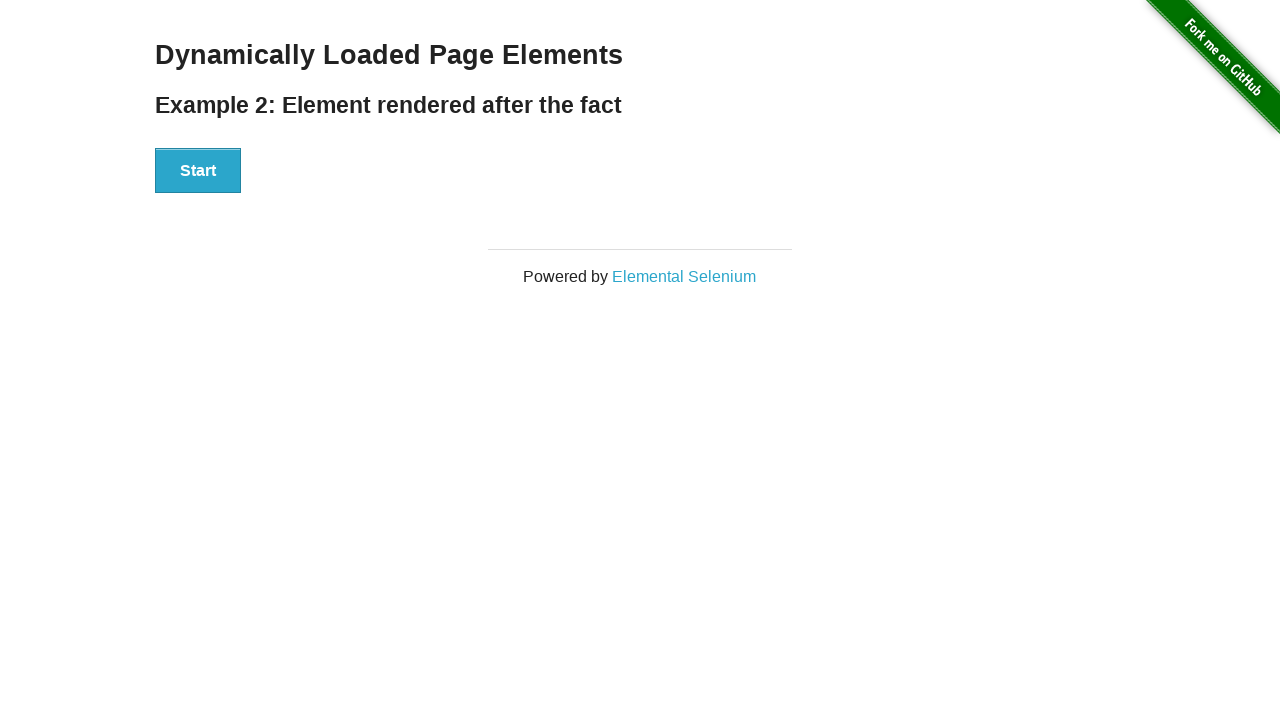

Clicked the Start button to trigger dynamic loading at (198, 171) on #start button
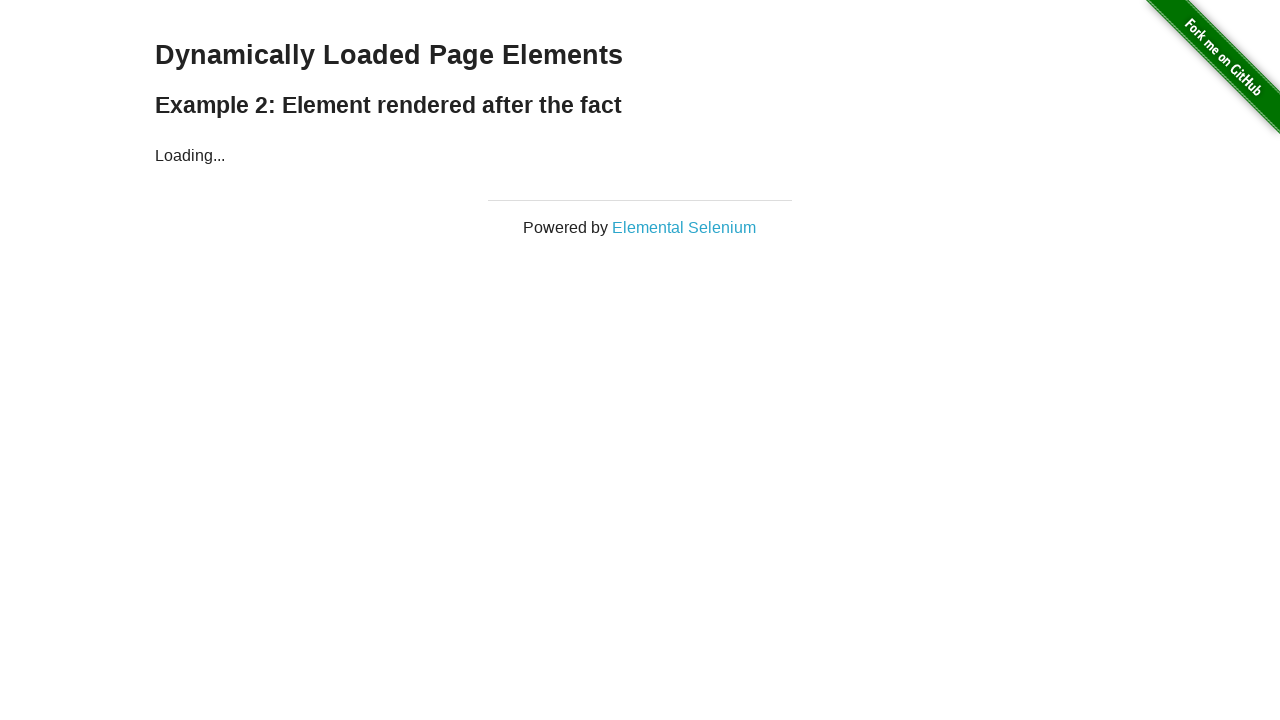

Loading bar completed and finish element became visible
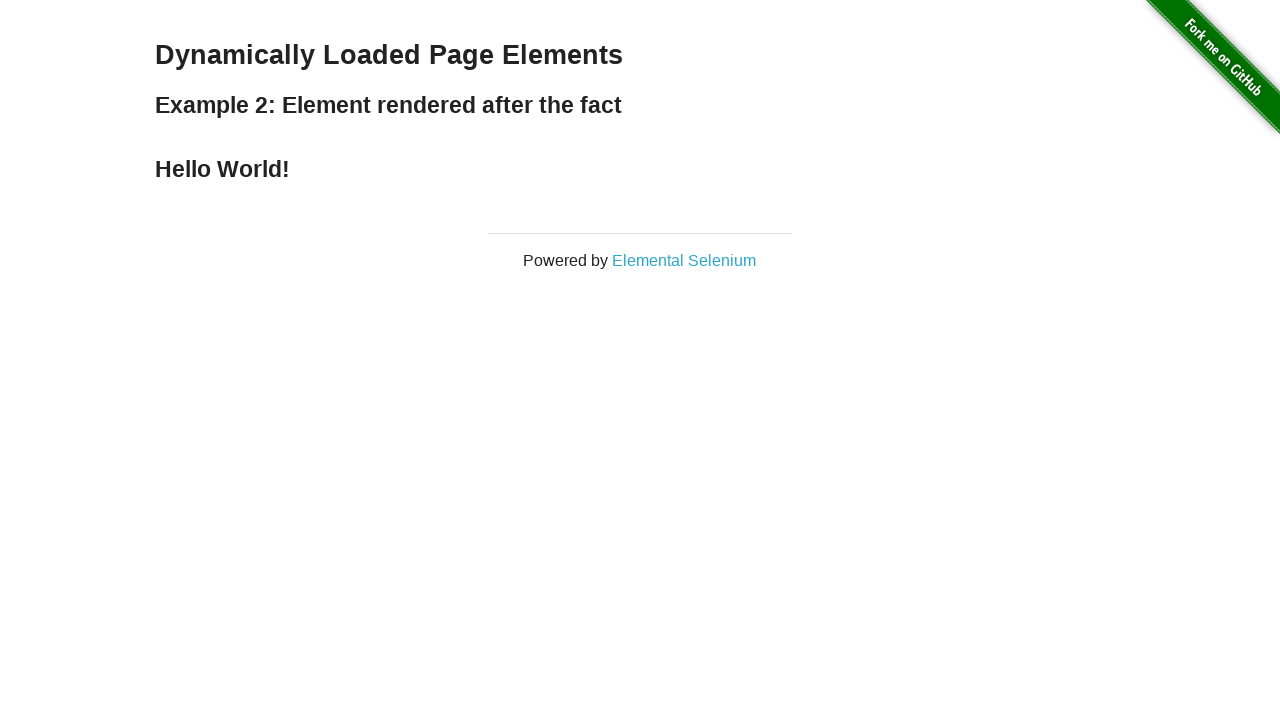

Retrieved text content from finish element
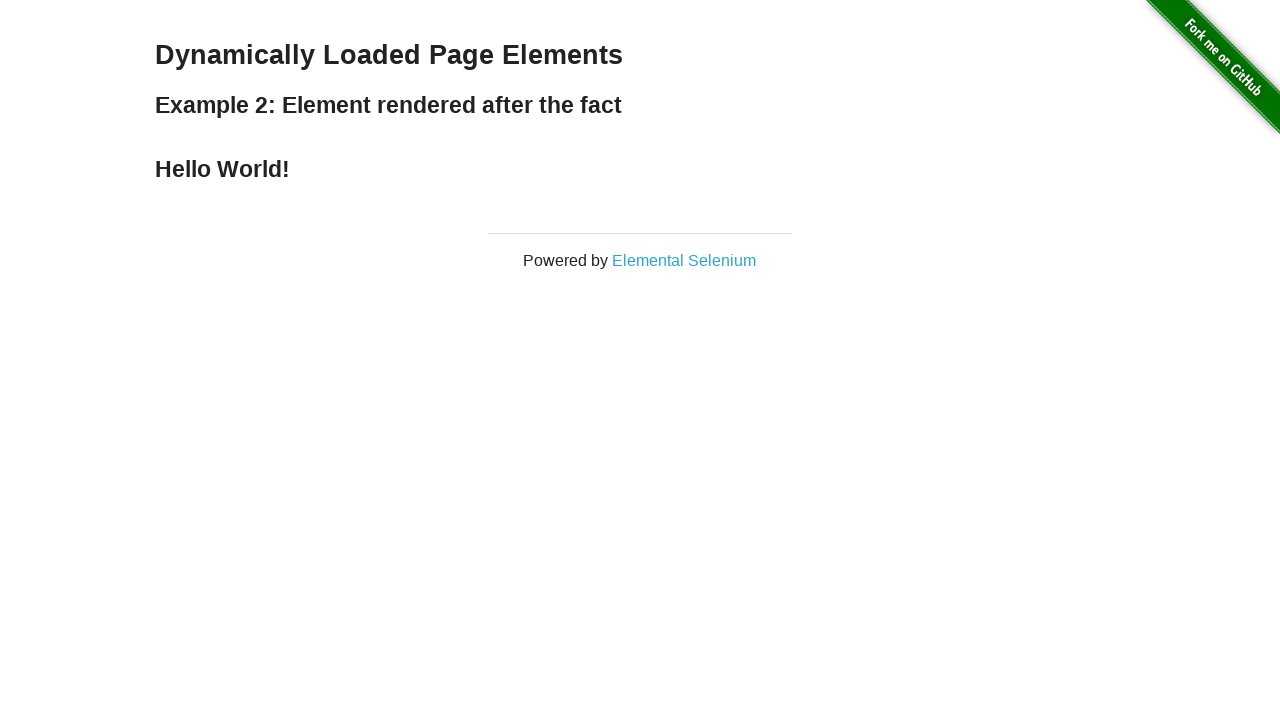

Verified finish element displays 'Hello World!' as expected
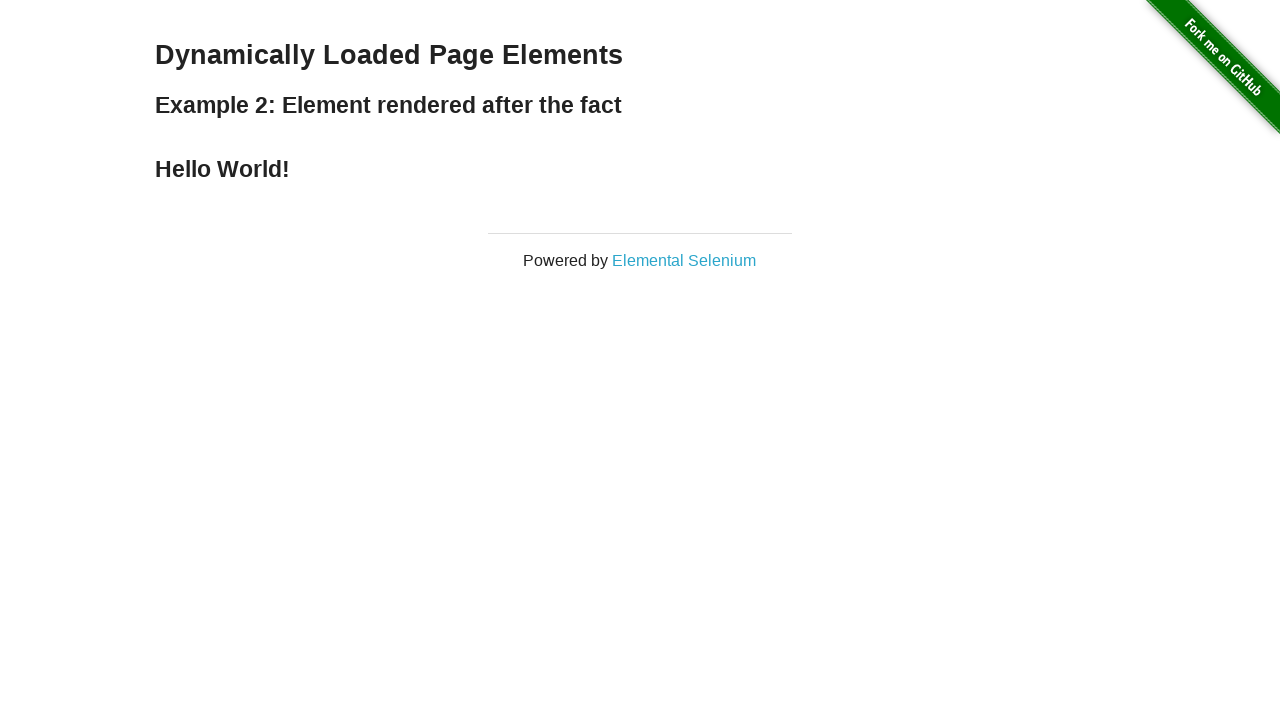

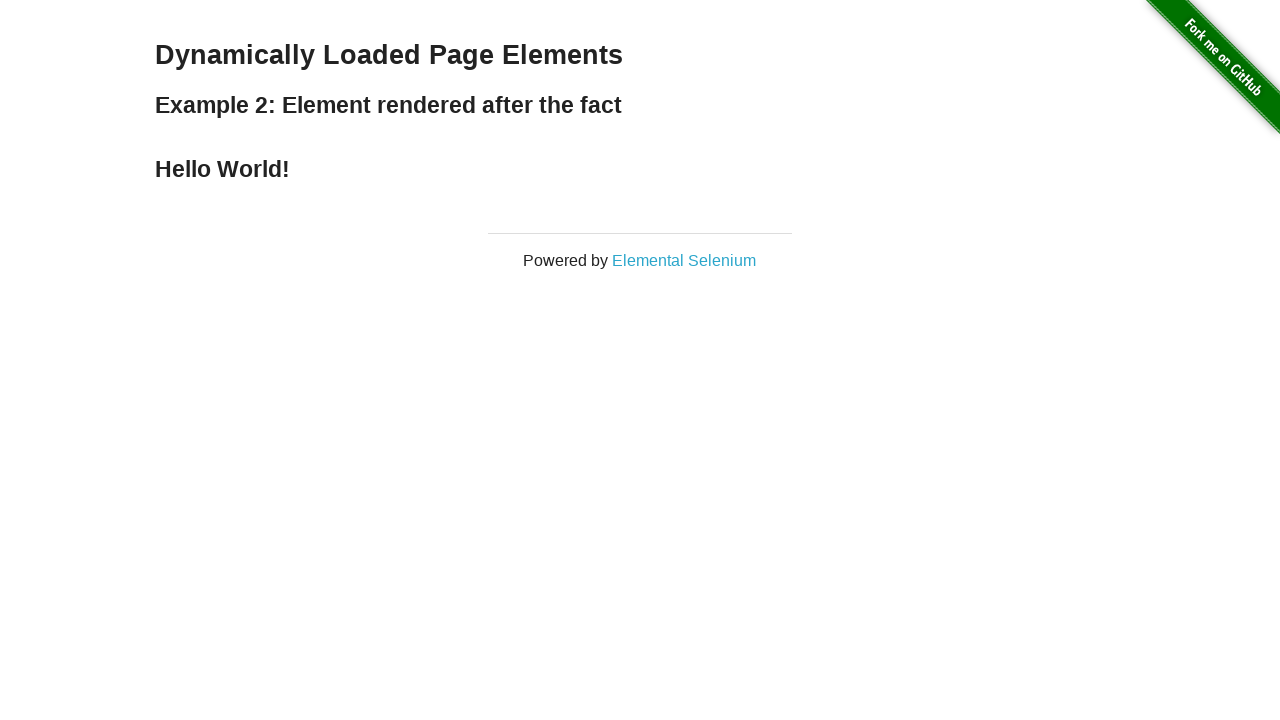